Navigates to TVS Motor website and verifies the current URL by comparing it against an expected value to confirm the page loaded correctly.

Starting URL: https://www.tvsmotor.com/

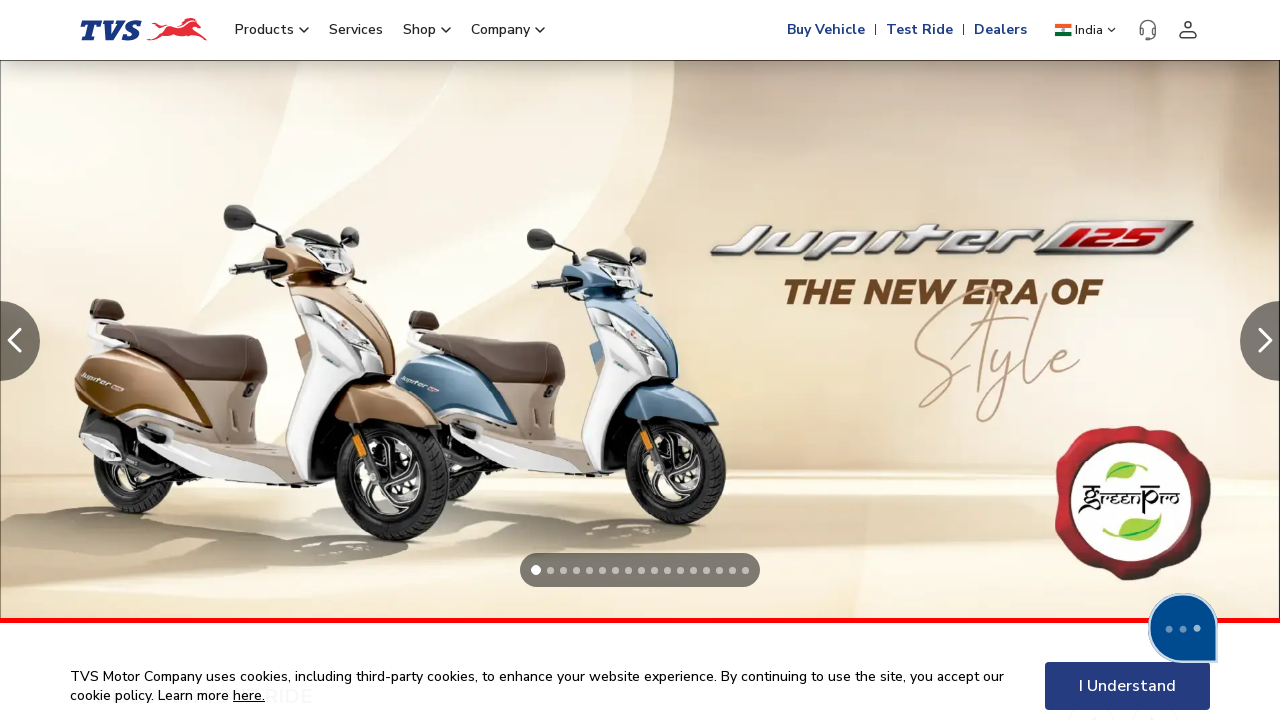

Waited for page to load (domcontentloaded state)
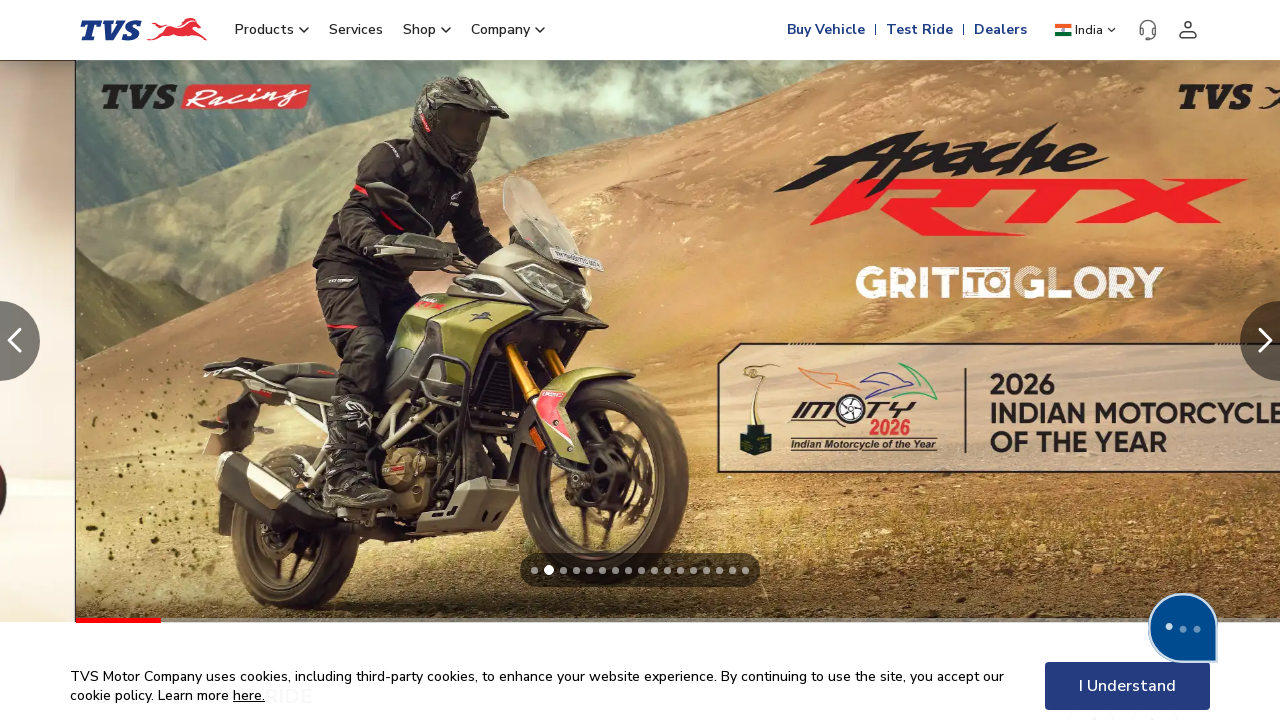

Retrieved current URL from page
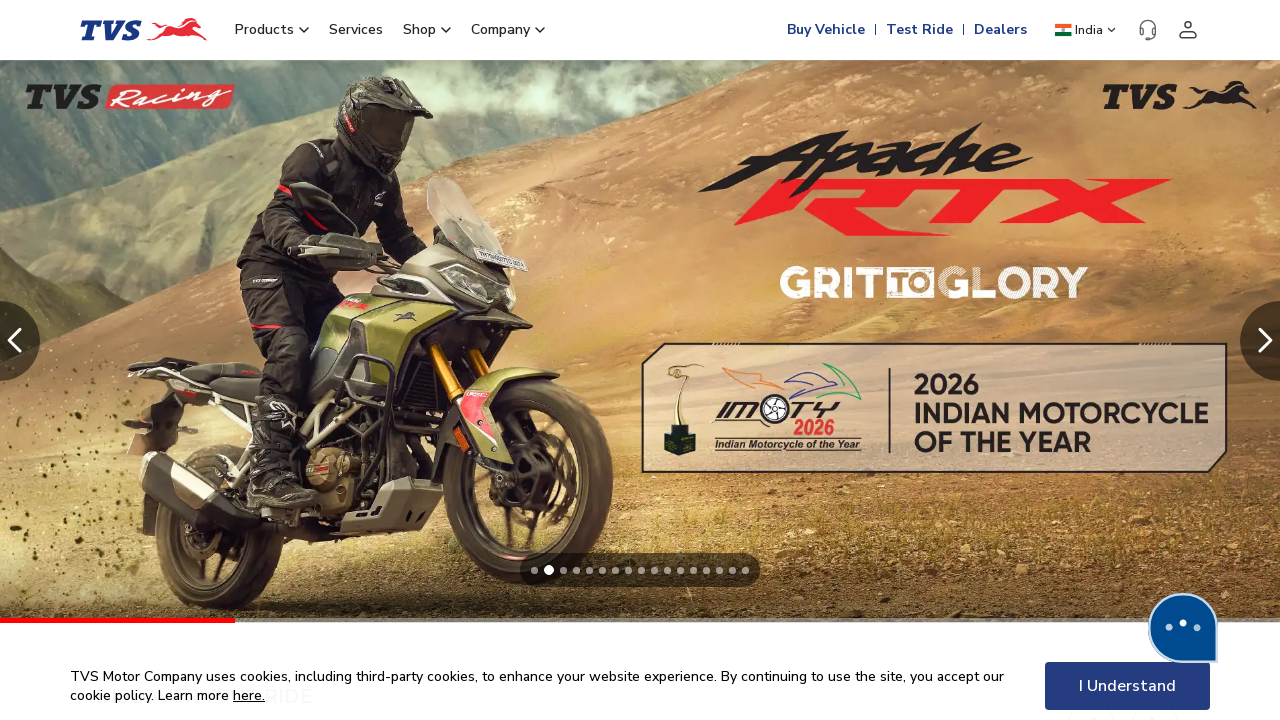

Set expected URL for comparison
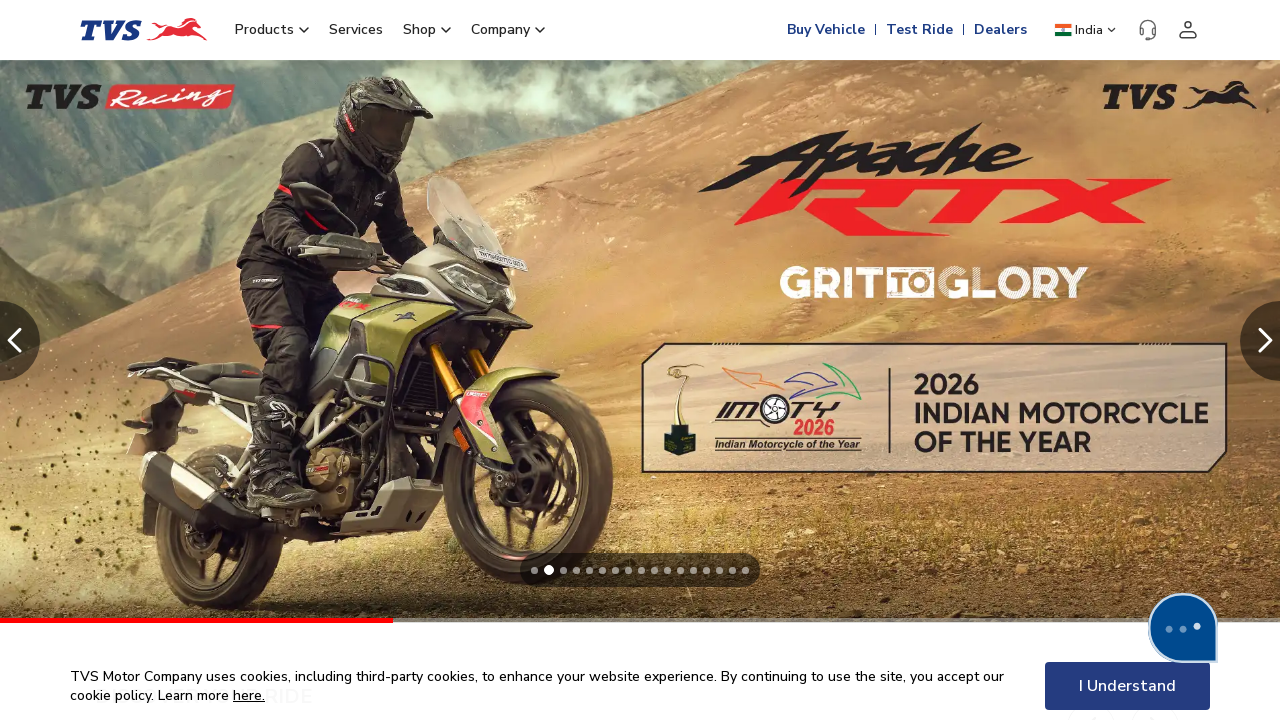

URL comparison: URLs are not the same (TVS Motor site confirmed)
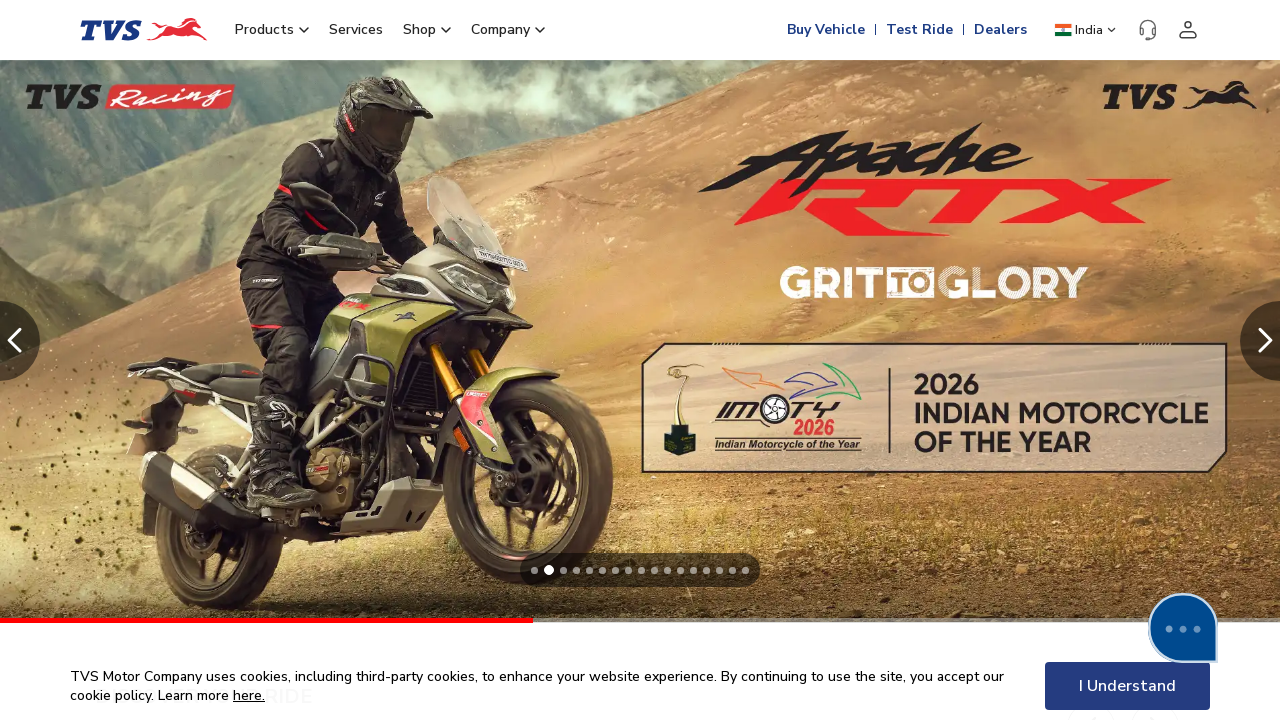

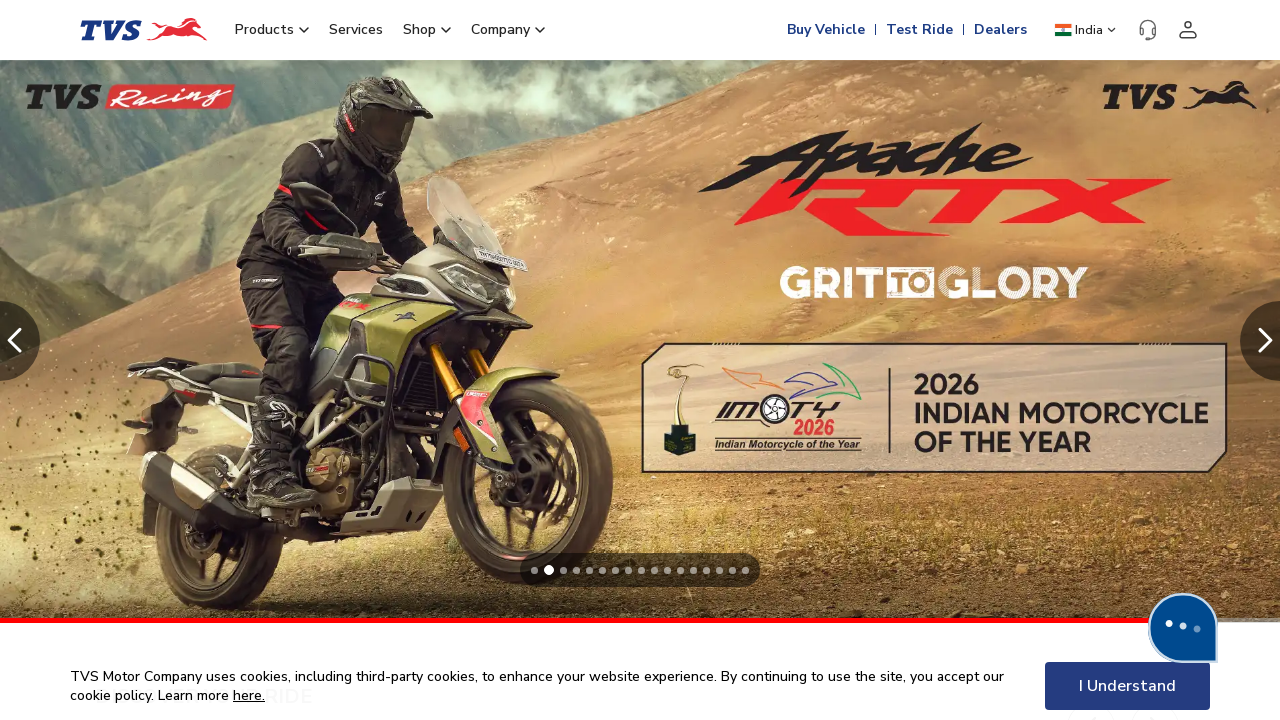